Tests interaction with a web table using relative positioning - finds a username link, clicks a checkbox associated with that row, and verifies the table row elements are accessible.

Starting URL: https://selectorshub.com/xpath-practice-page/

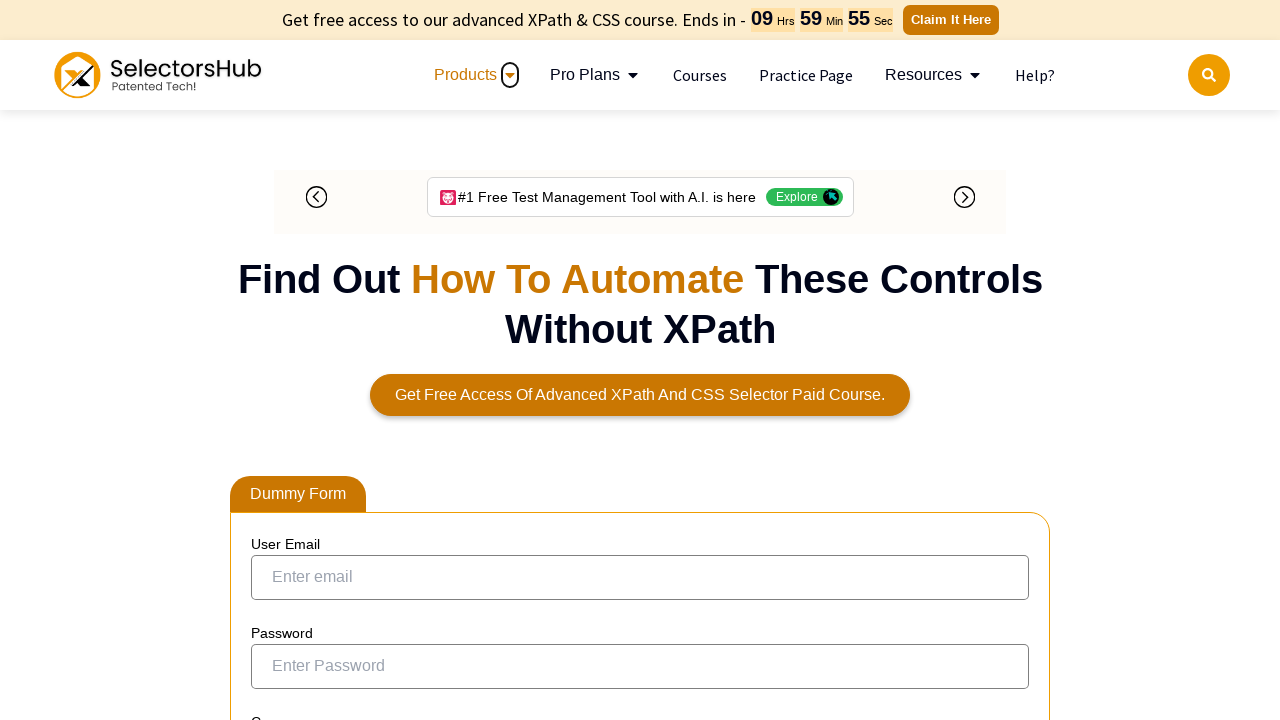

Waited 4 seconds for page to load
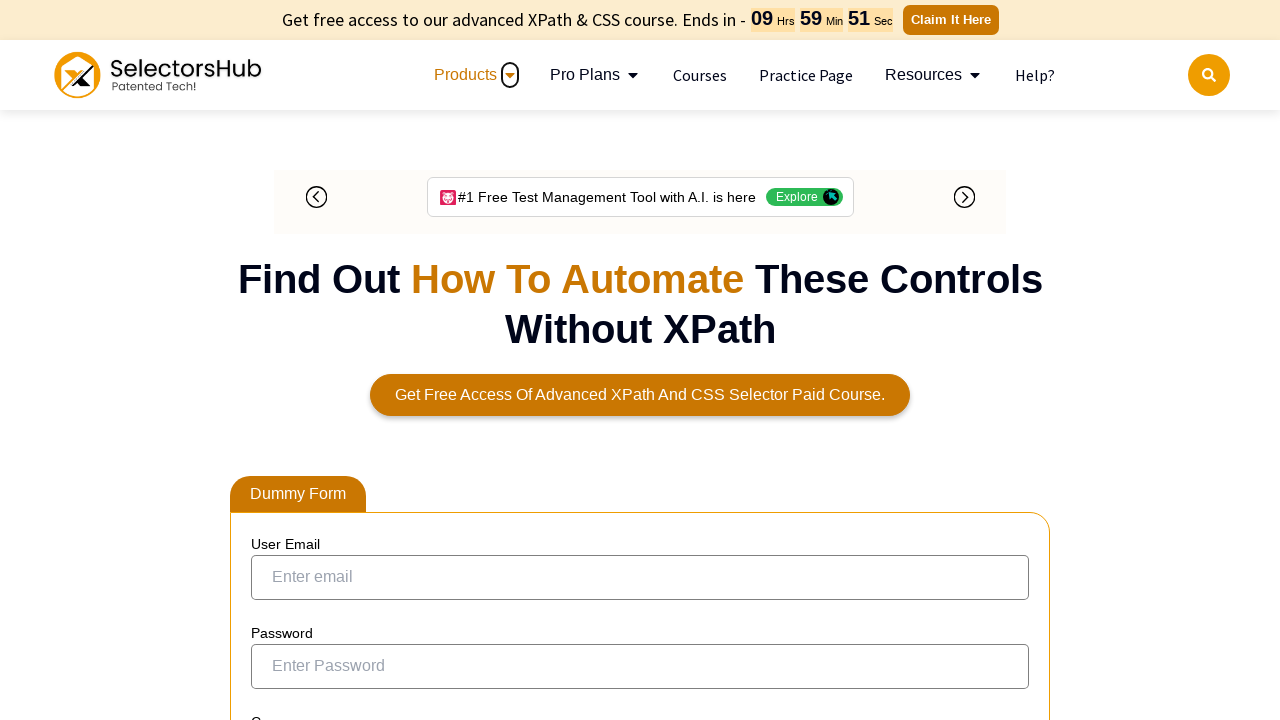

Located username link 'Joe.Root'
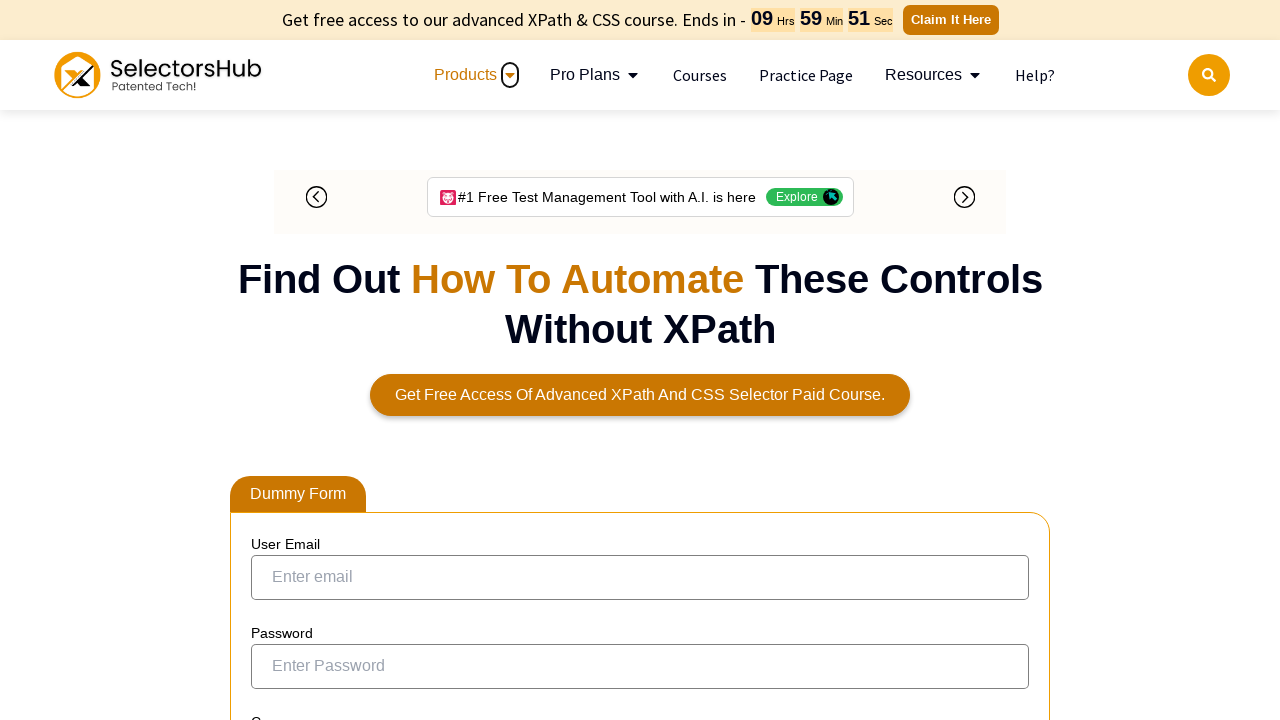

Username link became visible
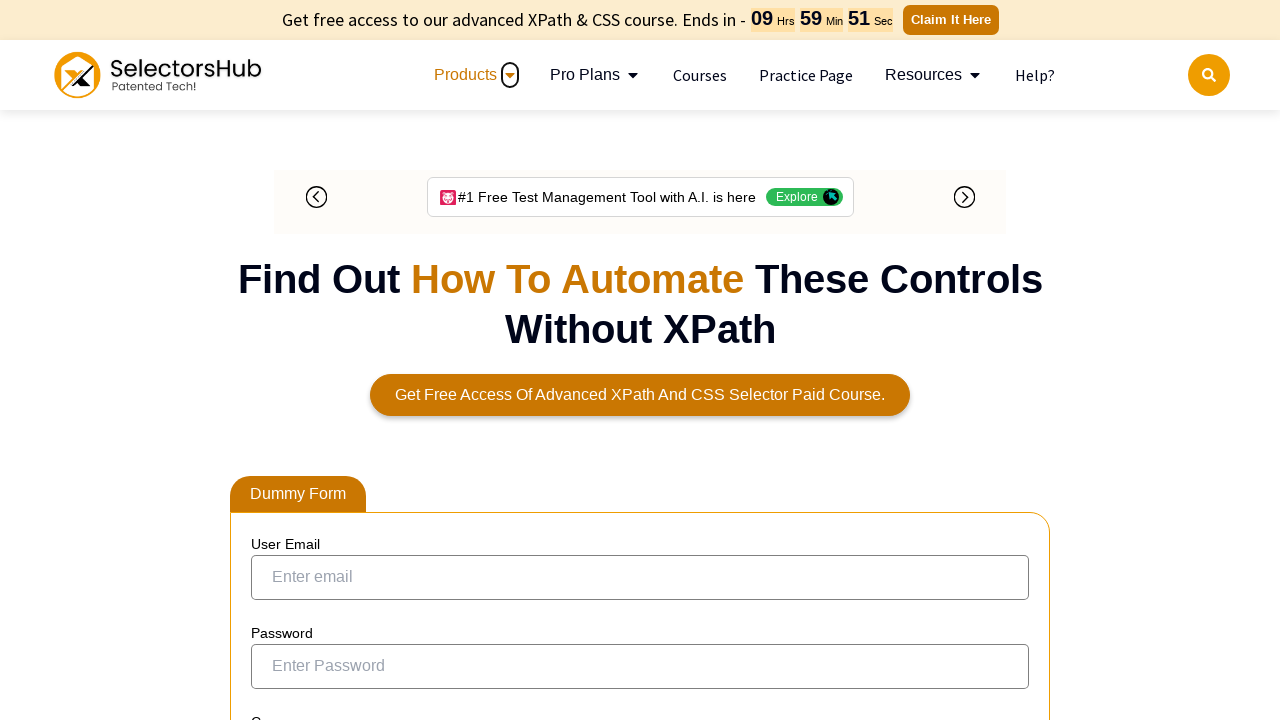

Retrieved bounding box of username link
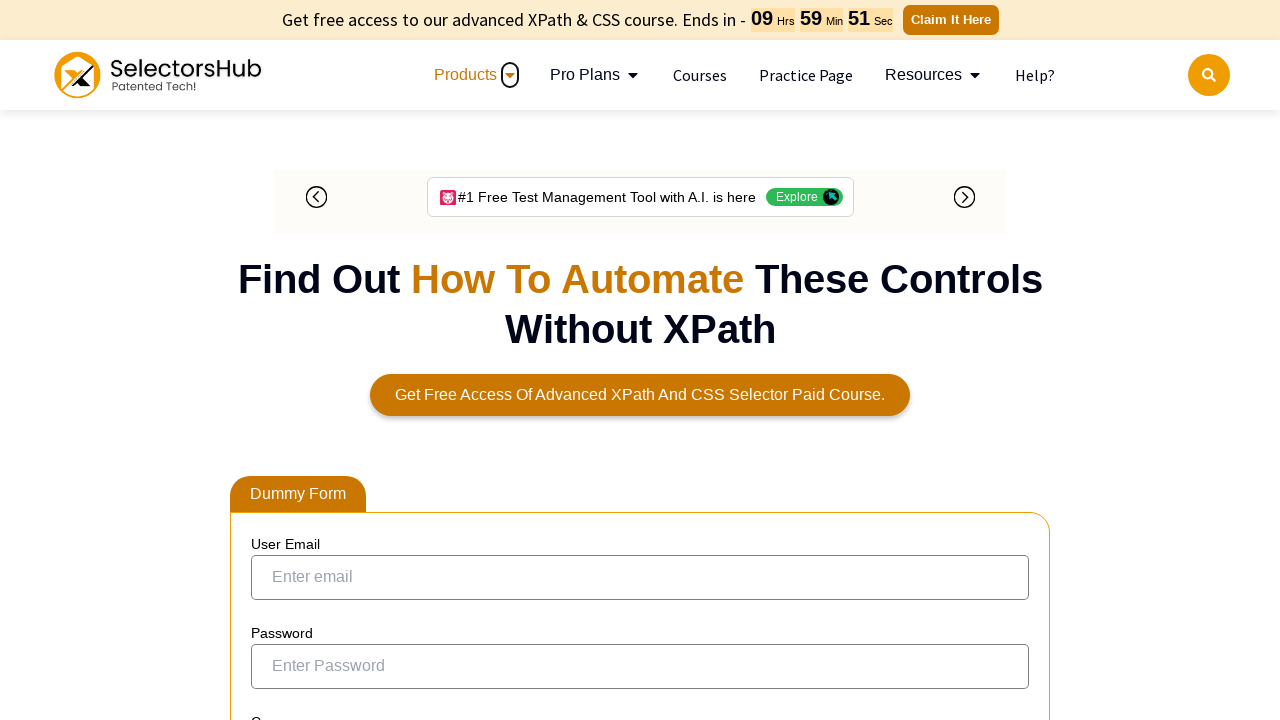

Located table row containing Joe.Root
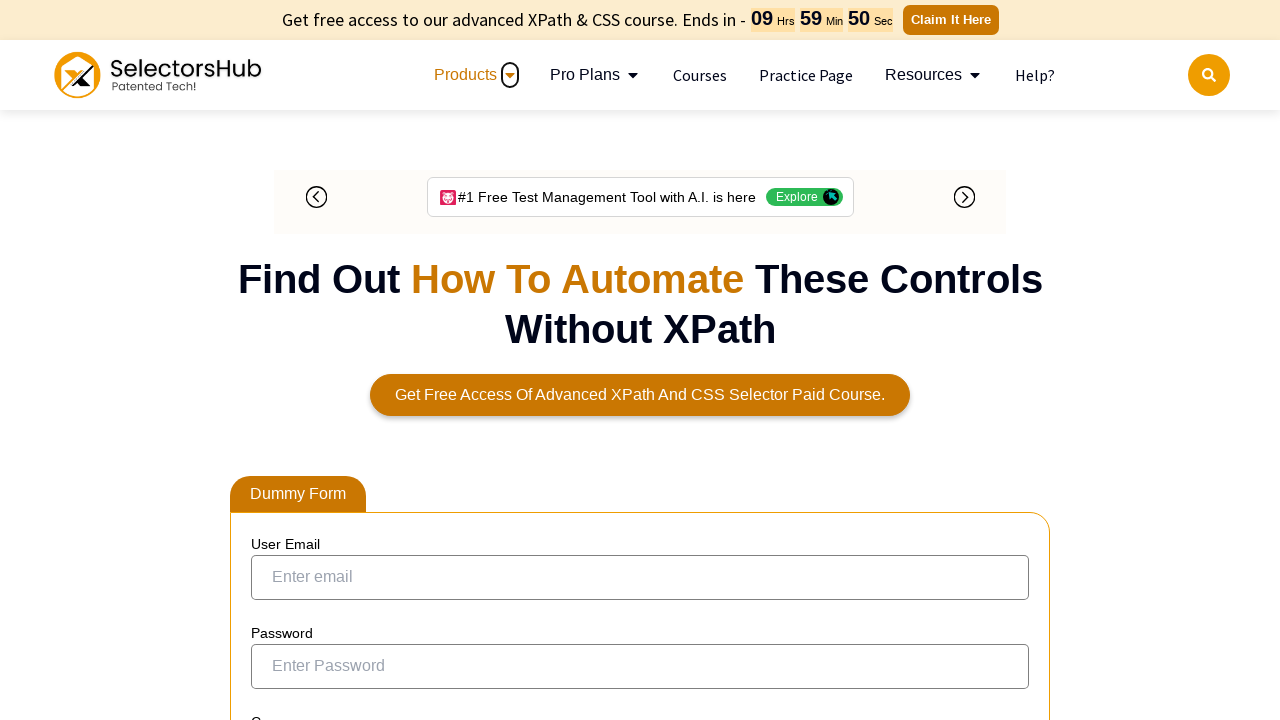

Located checkbox in Joe.Root row
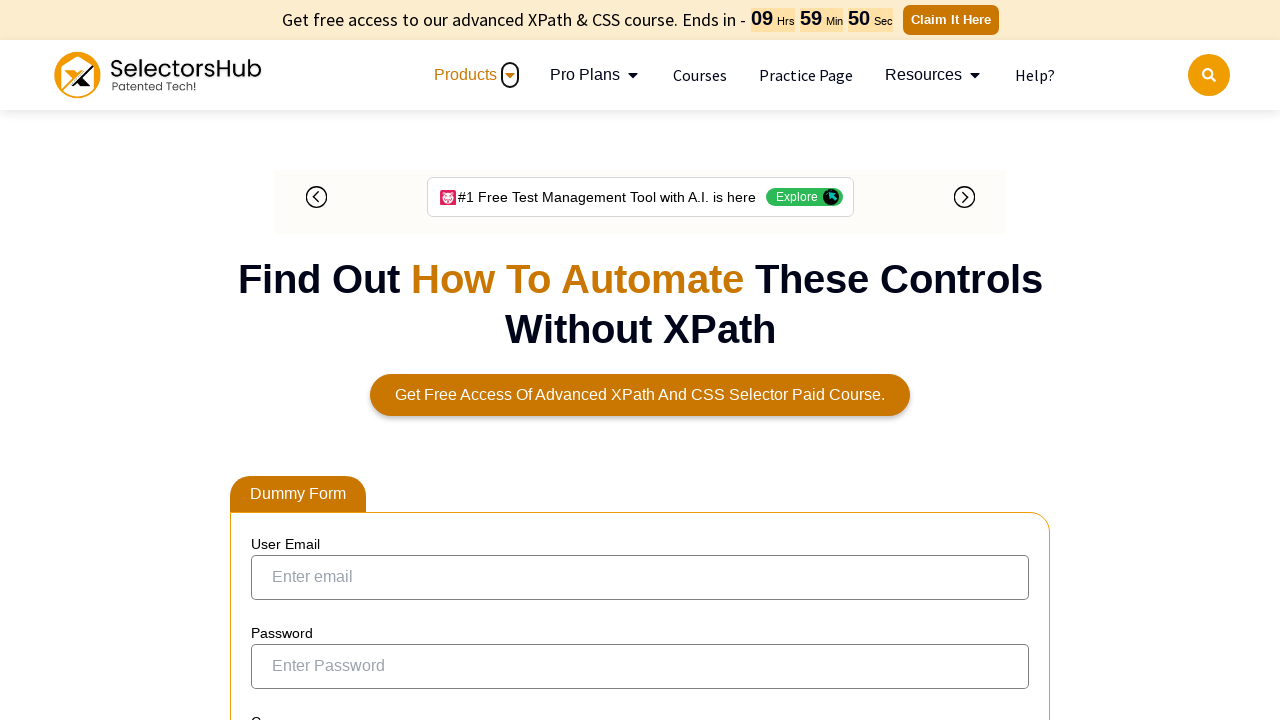

Clicked checkbox associated with Joe.Root row at (274, 353) on tr >> internal:has="a:text('Joe.Root')" >> input[type='checkbox'] >> nth=0
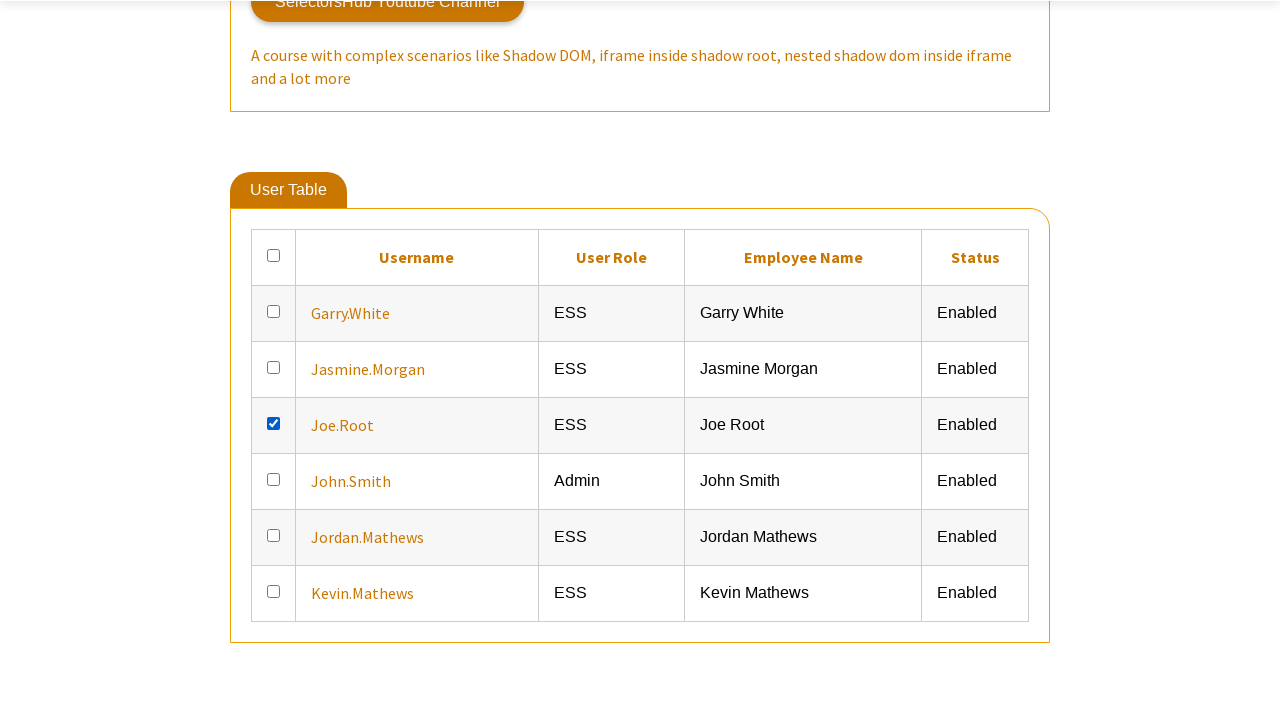

Located all table cells in Joe.Root row
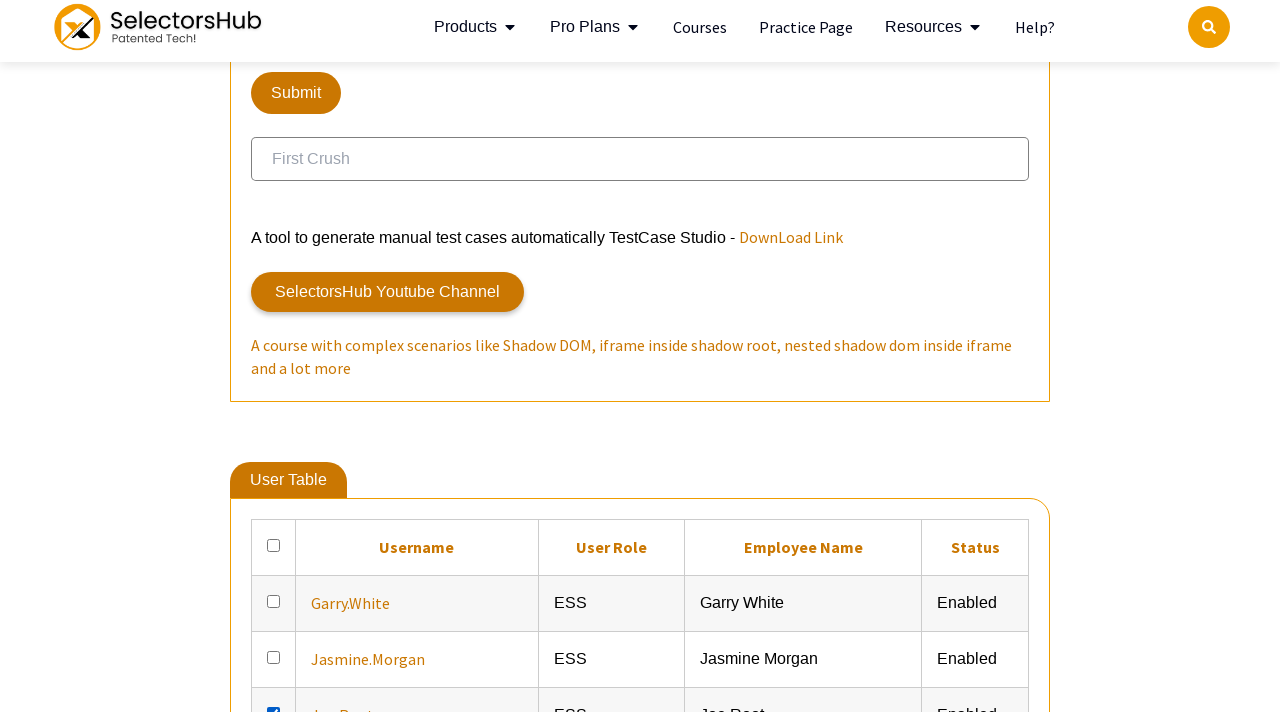

Verified first table cell in row is visible
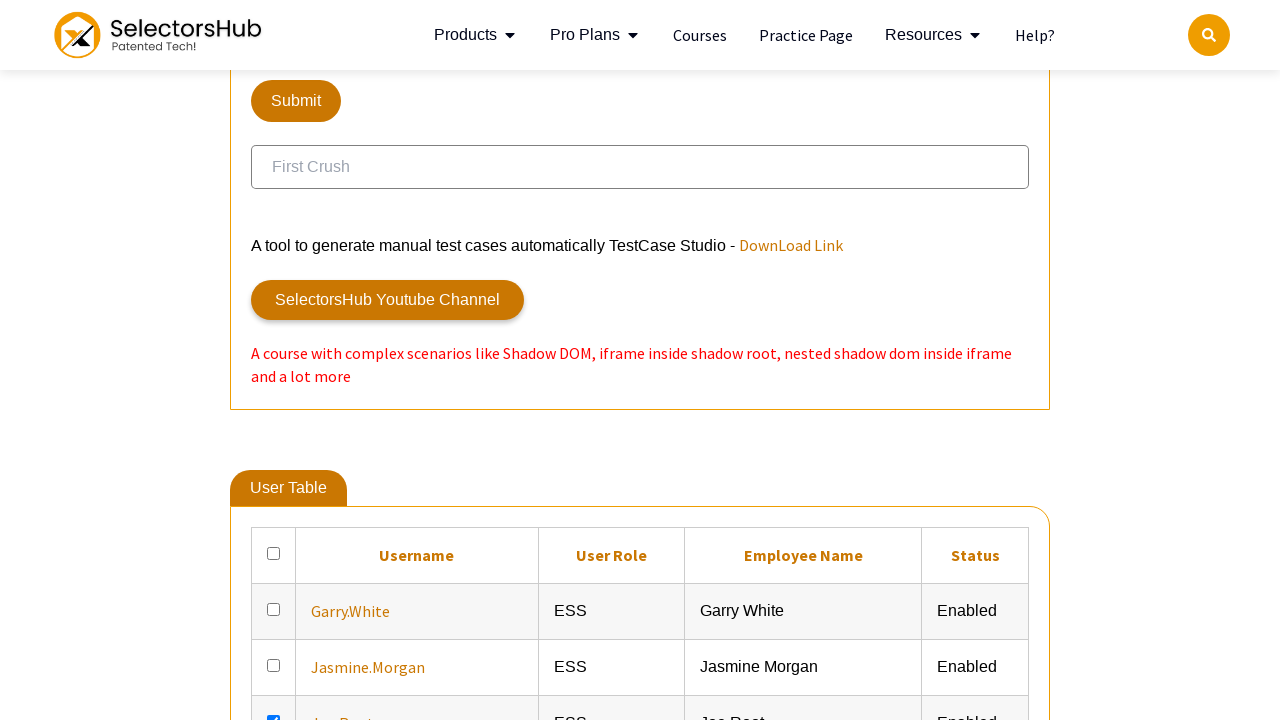

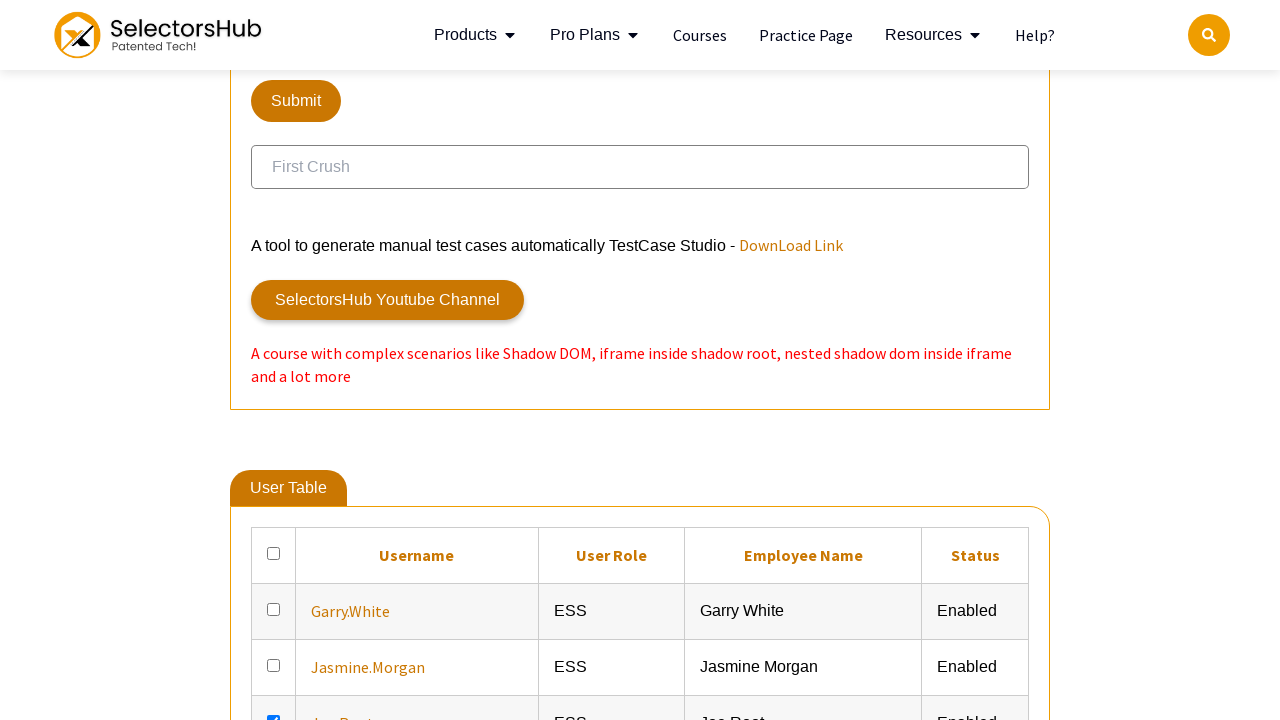